Tests registration form validation with an invalid email format and verifies that email validation error messages are displayed.

Starting URL: https://alada.vn/tai-khoan/dang-ky.html

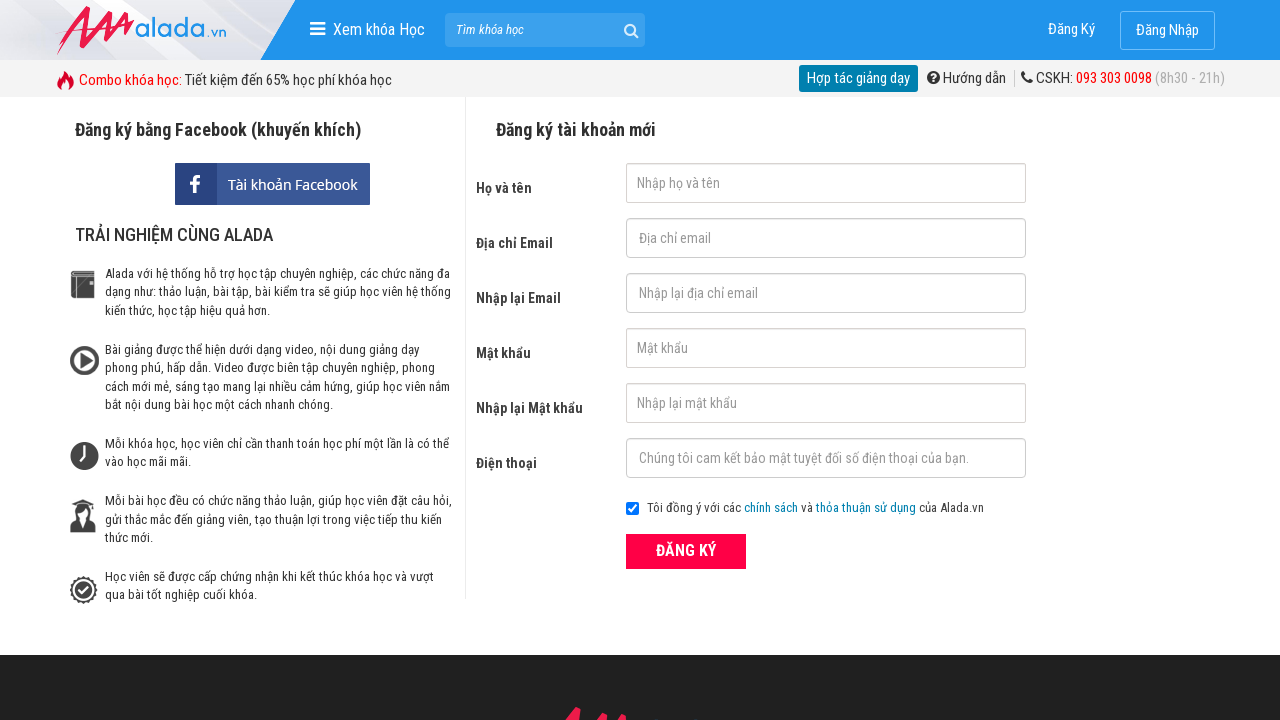

Filled first name field with 'thaongan' on #txtFirstname
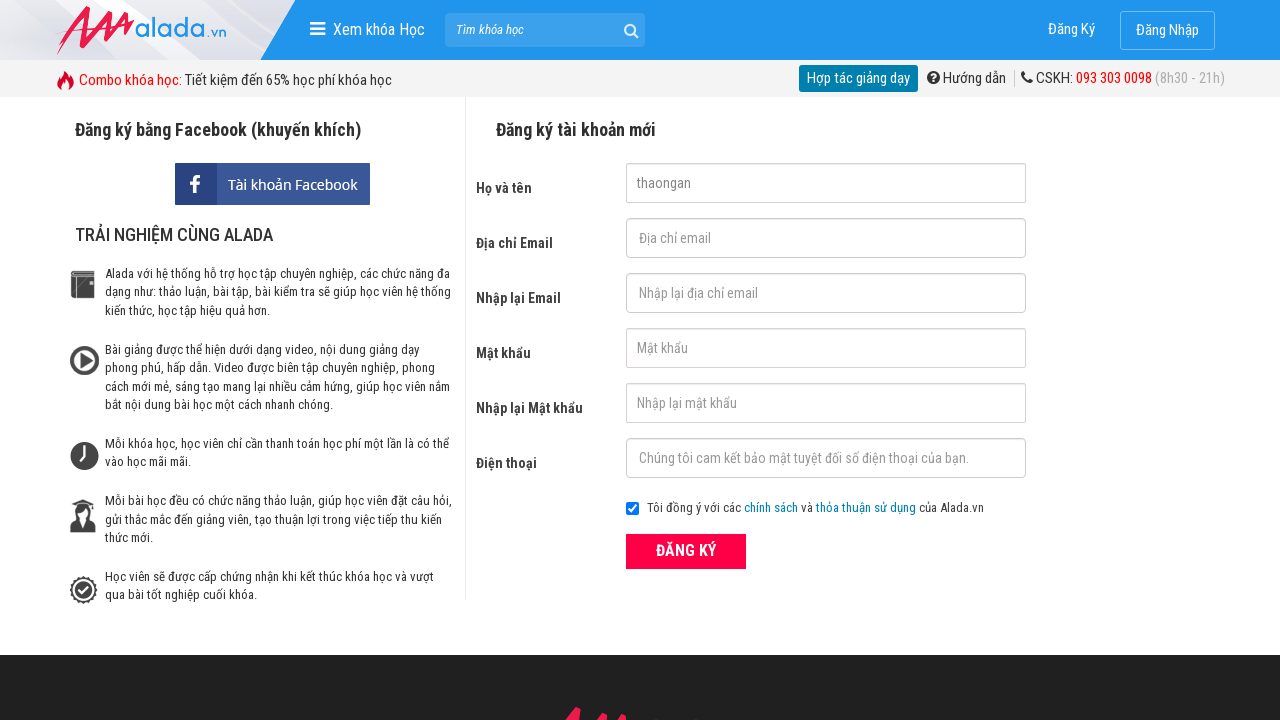

Filled email field with invalid format '123@456@789' on #txtEmail
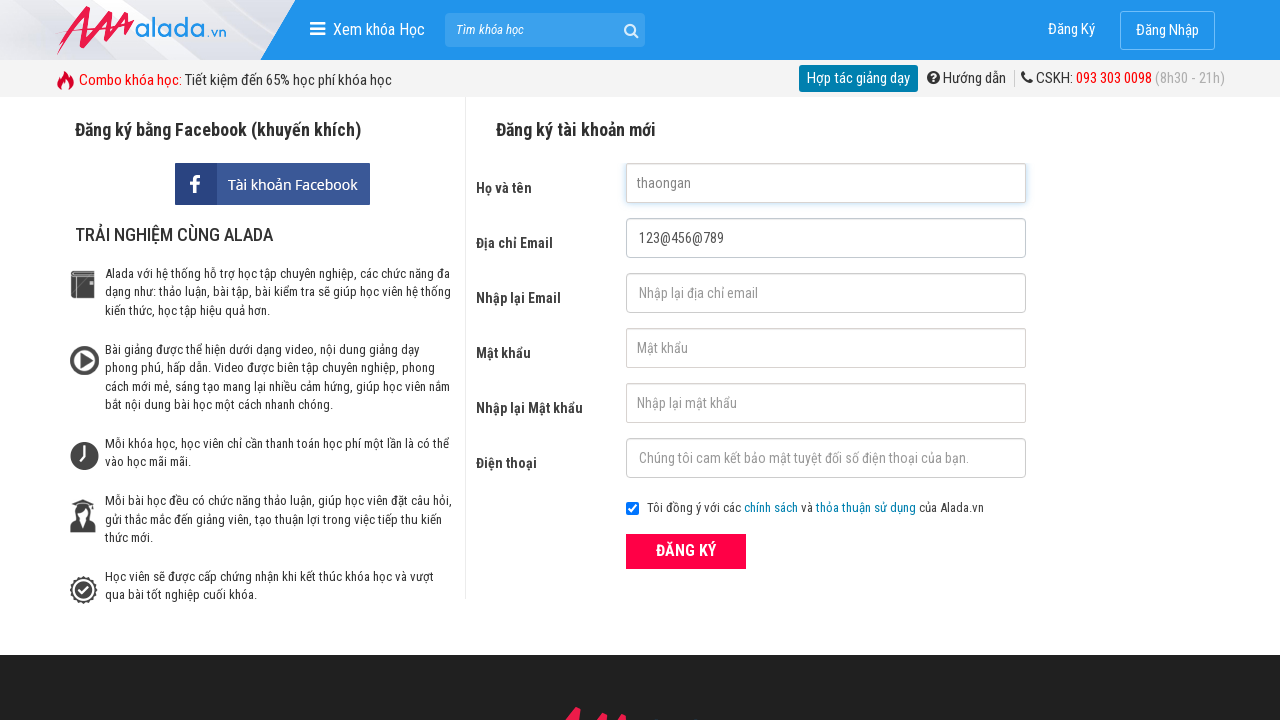

Filled confirm email field with invalid format '123@456@789' on #txtCEmail
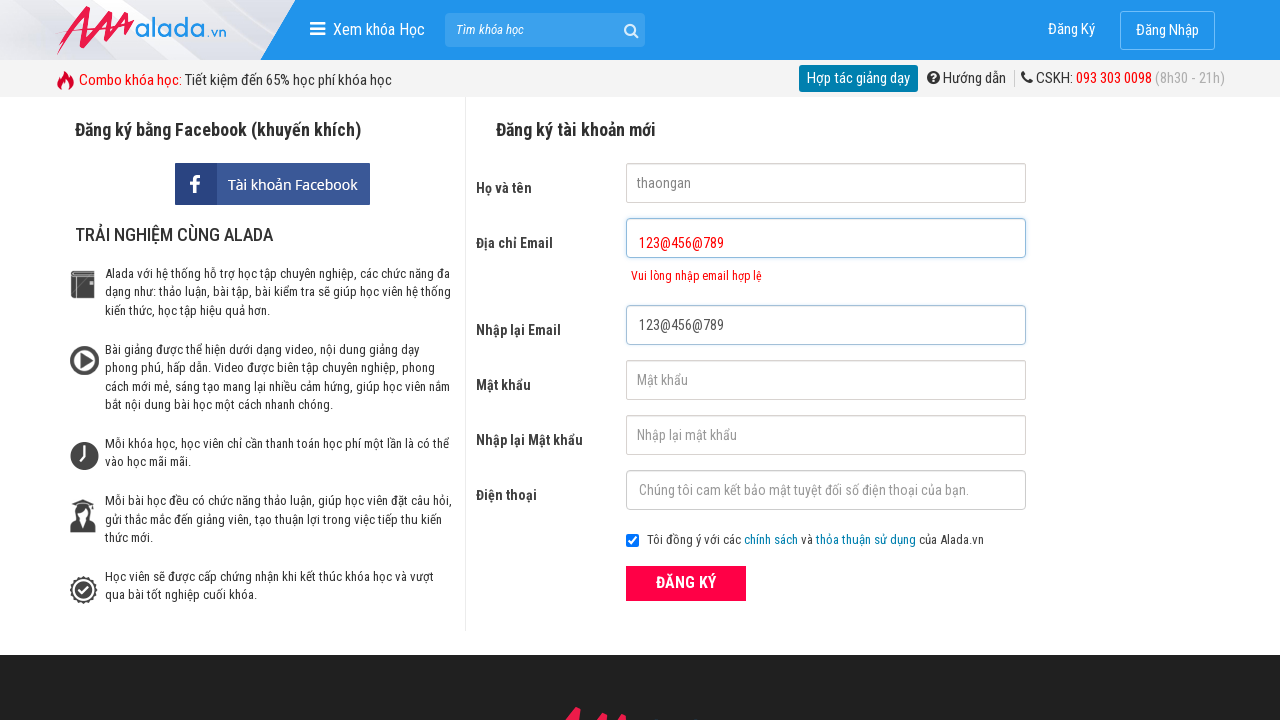

Filled password field with '123456' on #txtPassword
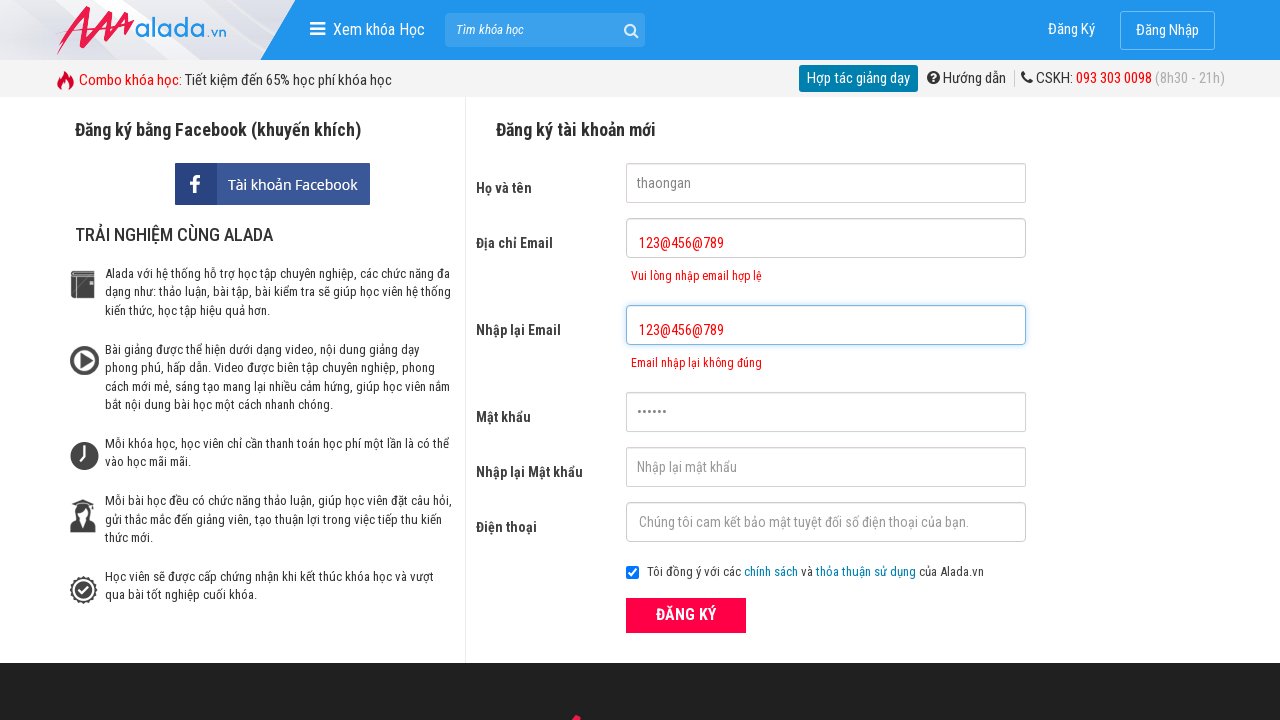

Filled confirm password field with '123456' on #txtCPassword
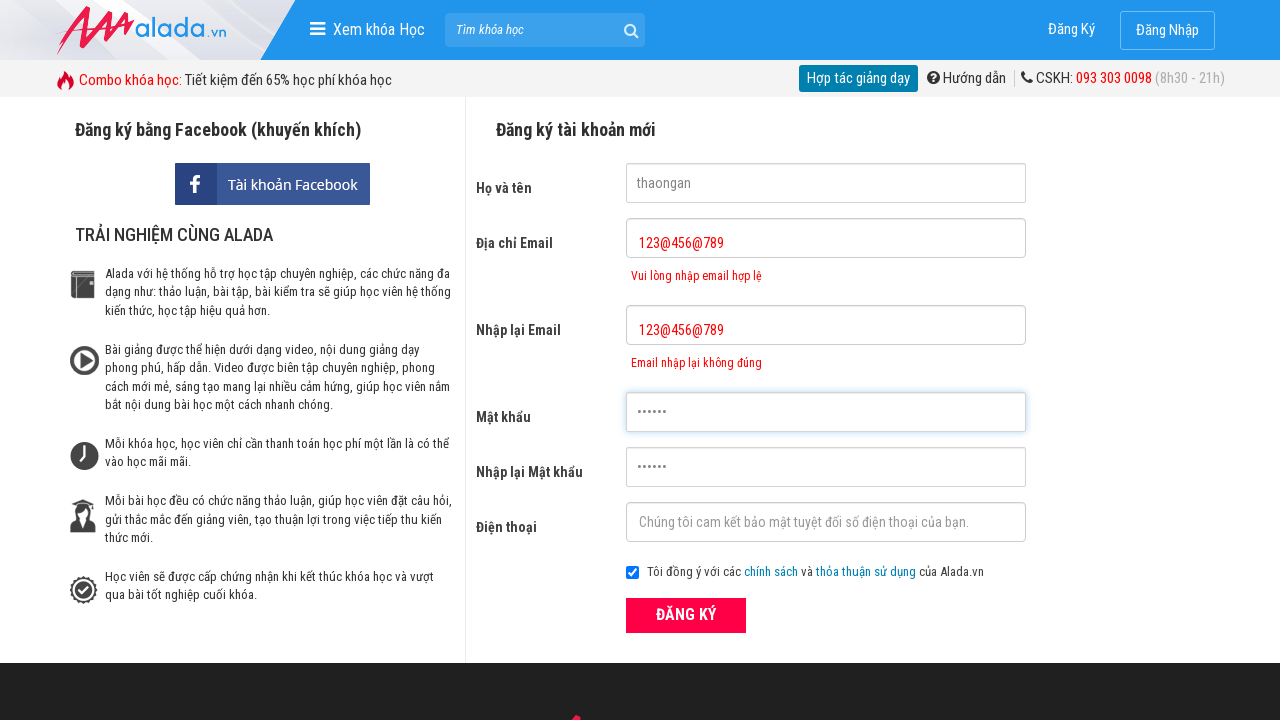

Filled phone field with '0987654321' on #txtPhone
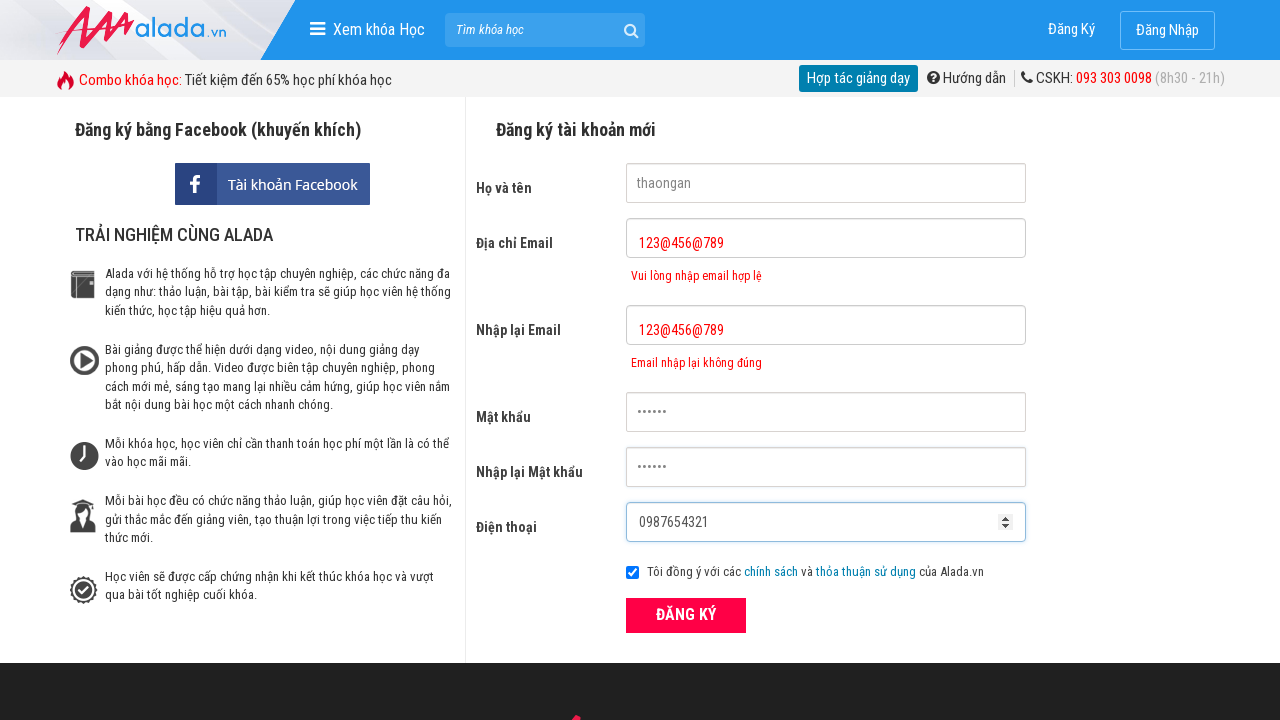

Clicked ĐĂNG KÝ (Register) button to submit form at (686, 615) on xpath=//form[@id='frmLogin']//button[text()='ĐĂNG KÝ']
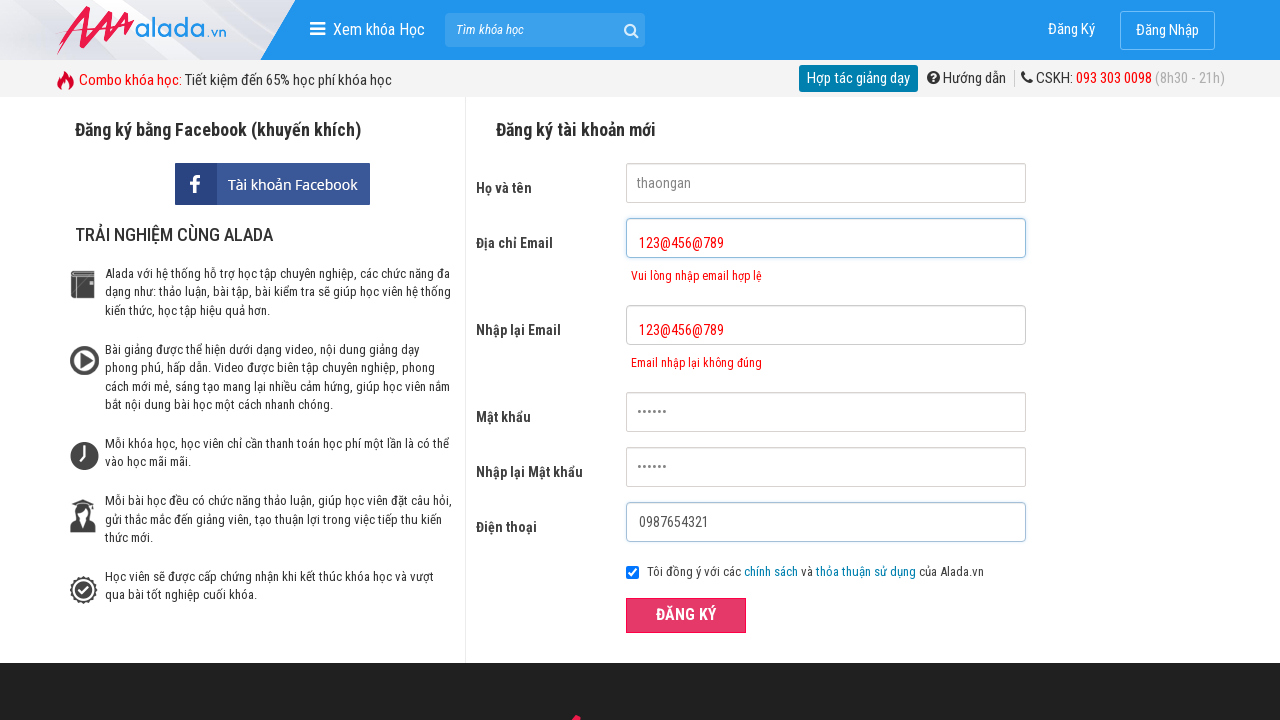

Email validation error message appeared
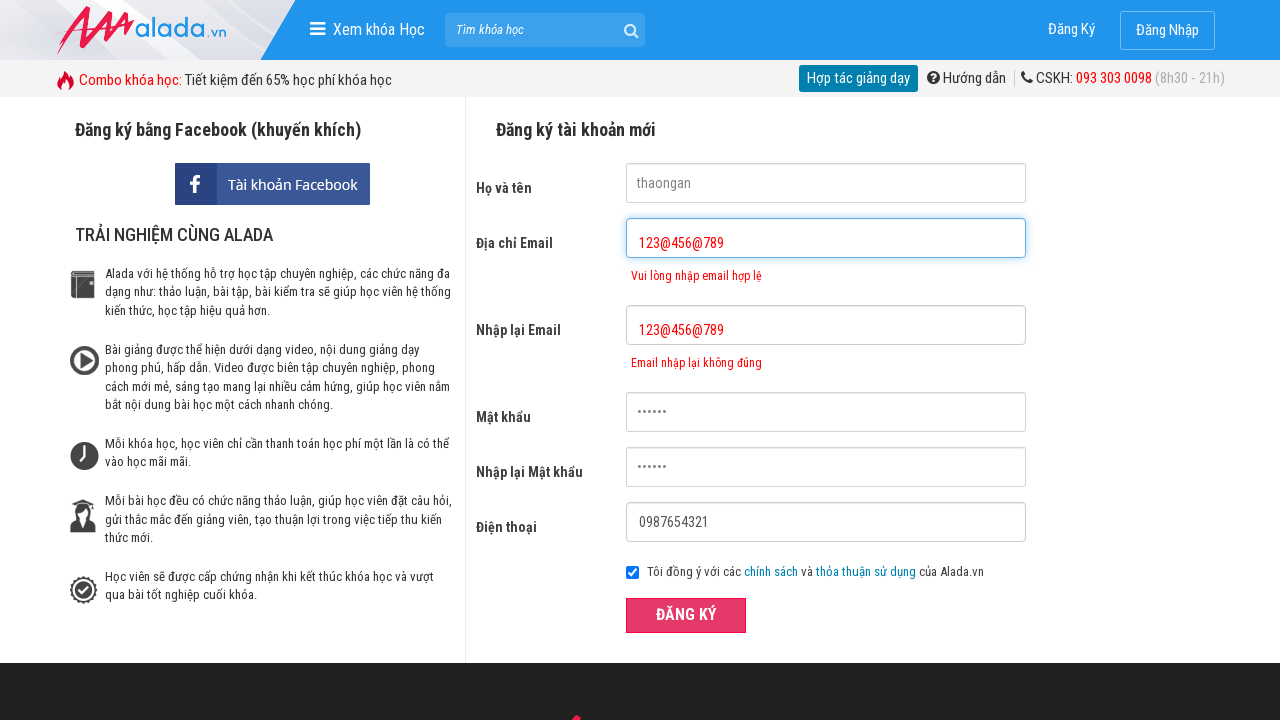

Confirm email validation error message appeared
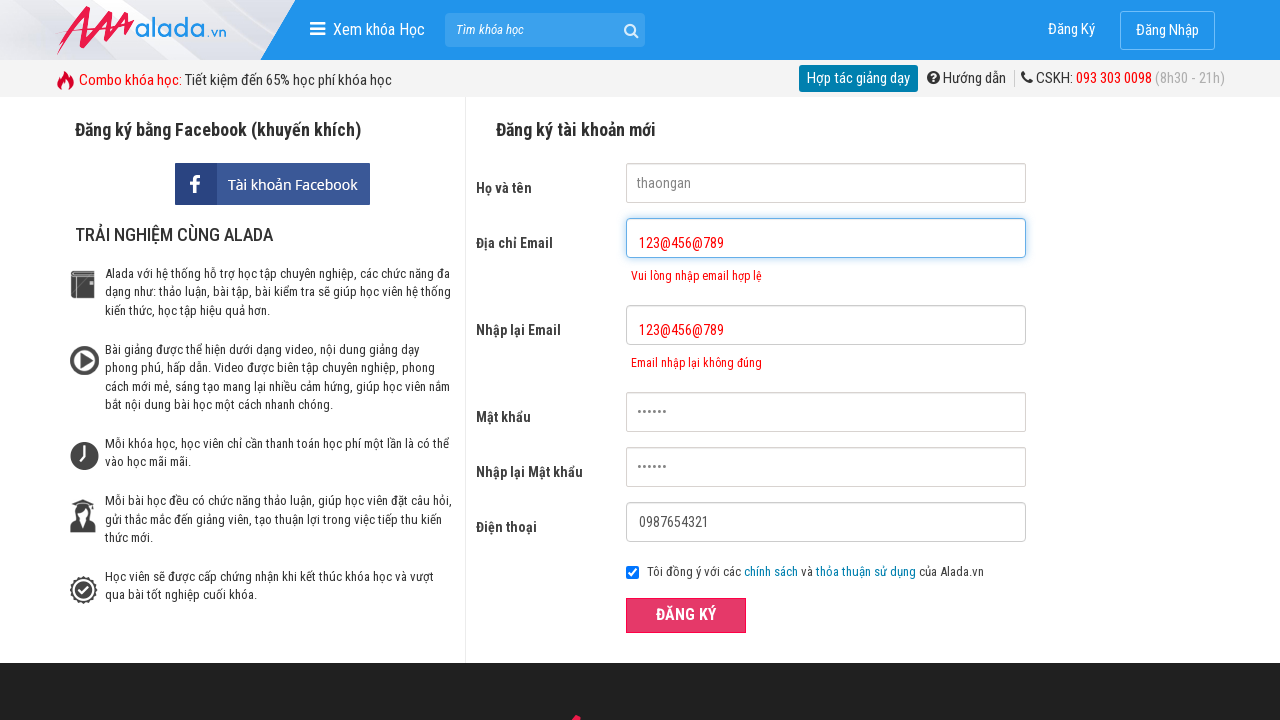

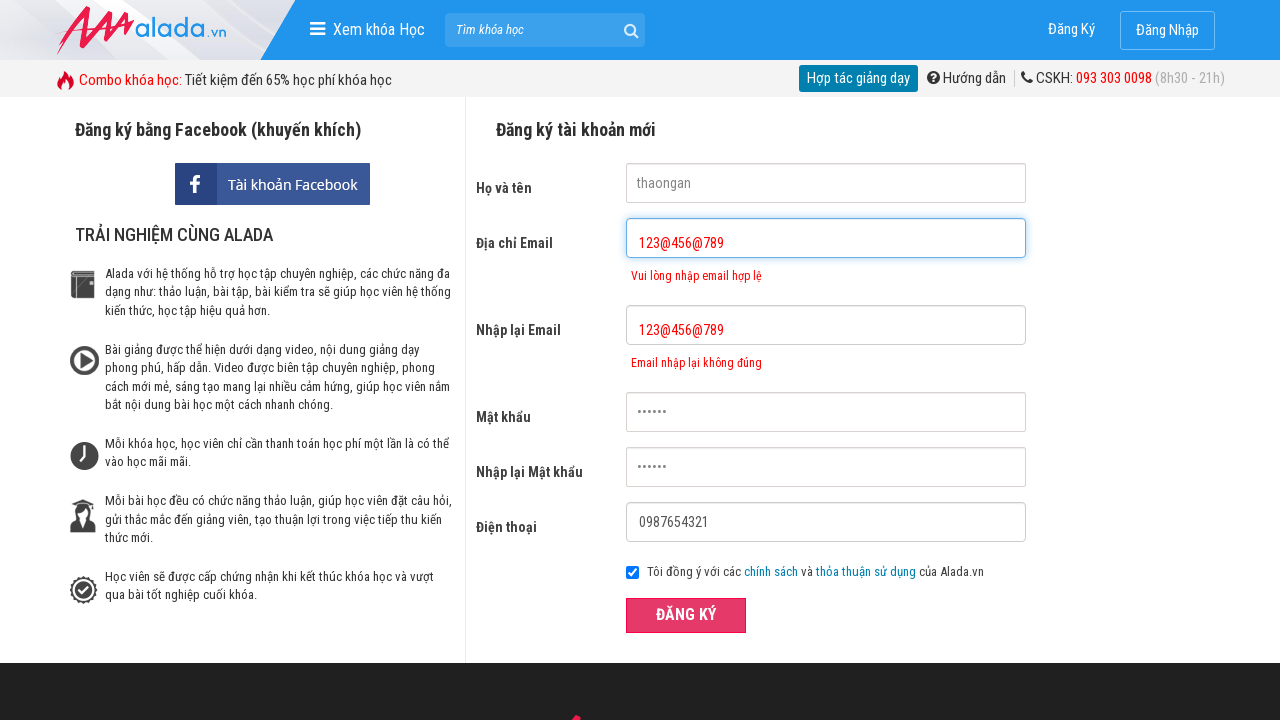